Tests the clear completed functionality by adding two tasks, completing one, and clearing completed items

Starting URL: https://react-redux-todomvc.stackblitz.io/

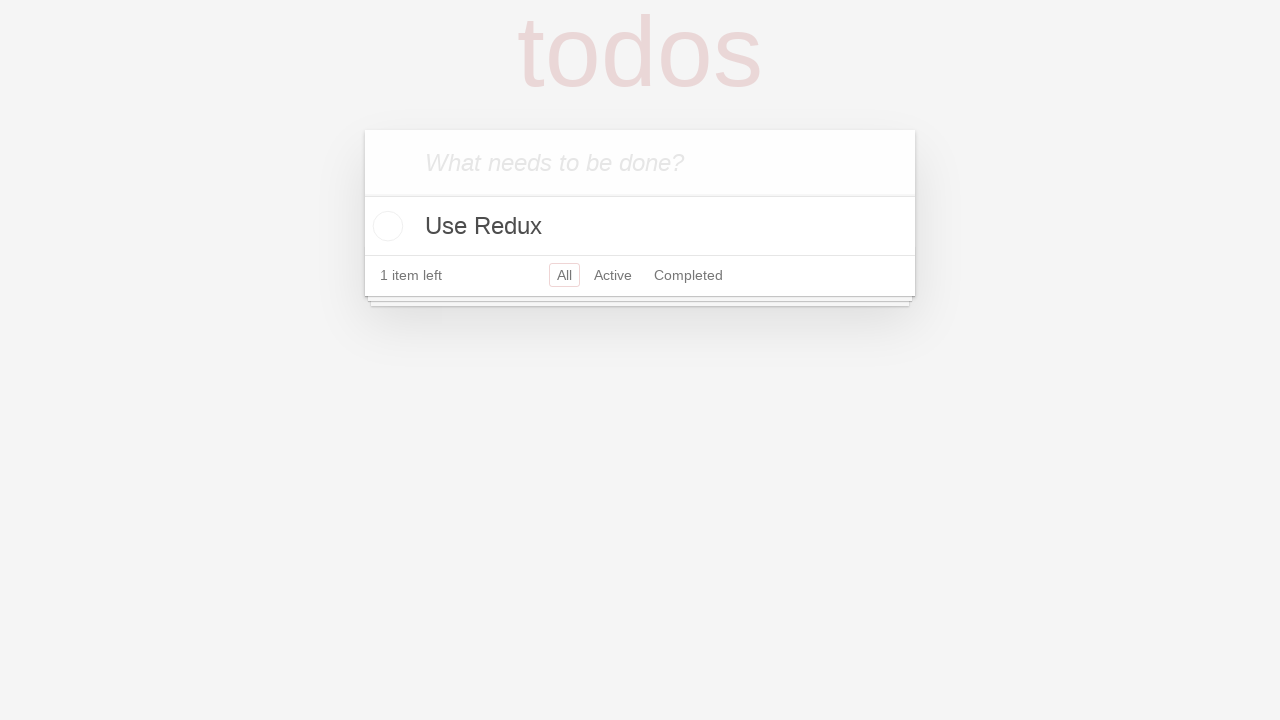

Todo app loaded and became visible
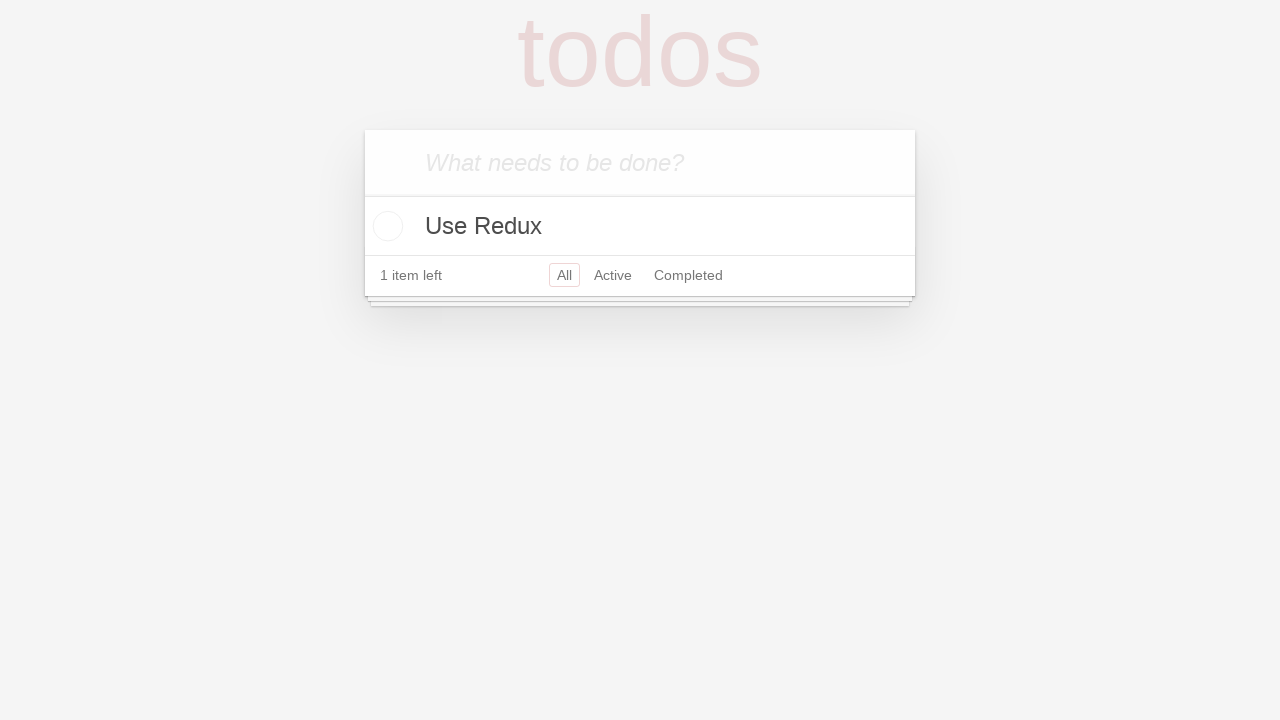

Filled new todo input with 'test task' on input.new-todo
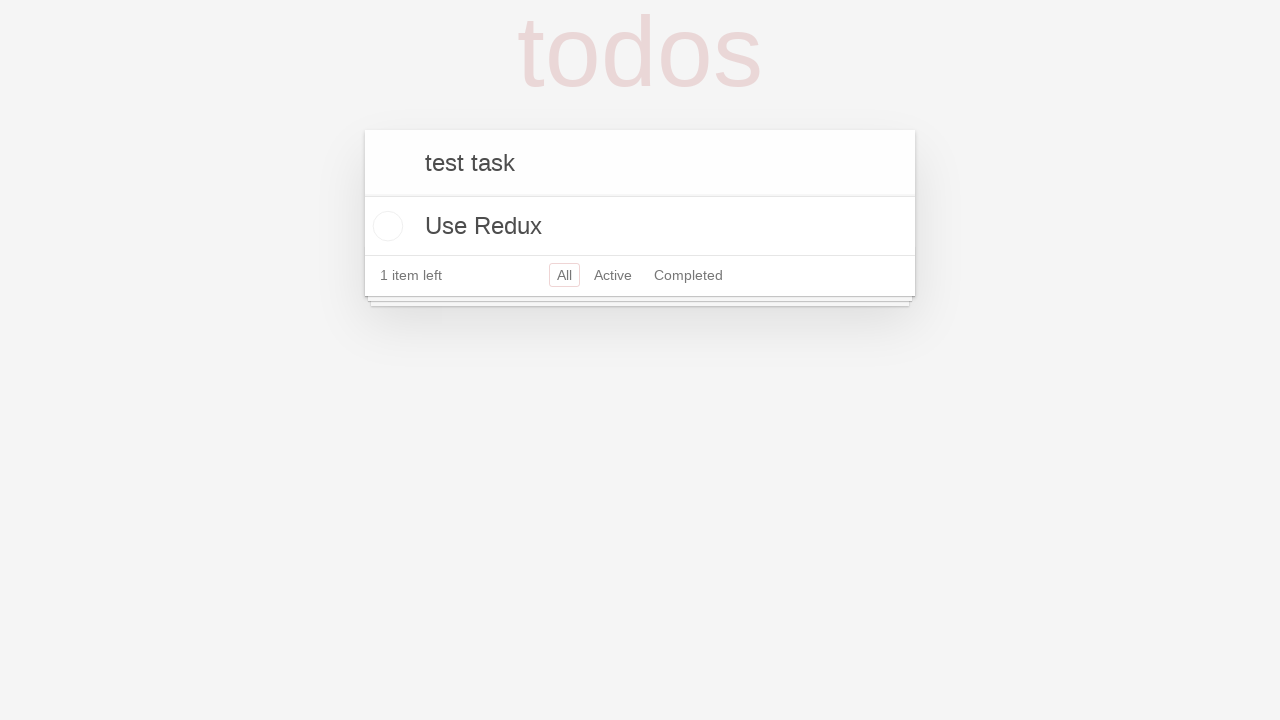

Pressed Enter to add first task 'test task' on input.new-todo
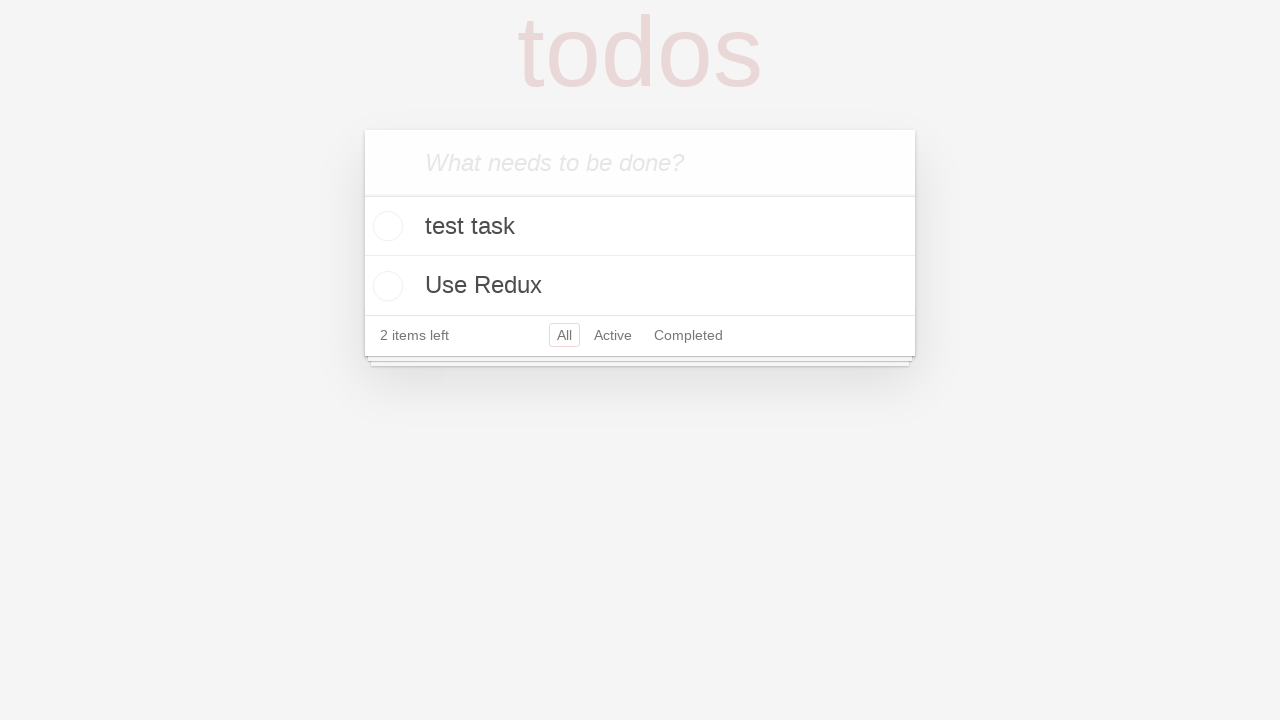

Clicked checkbox to complete the first task at (385, 226) on xpath=//ul[@class='todo-list']//div[@class='view']//input
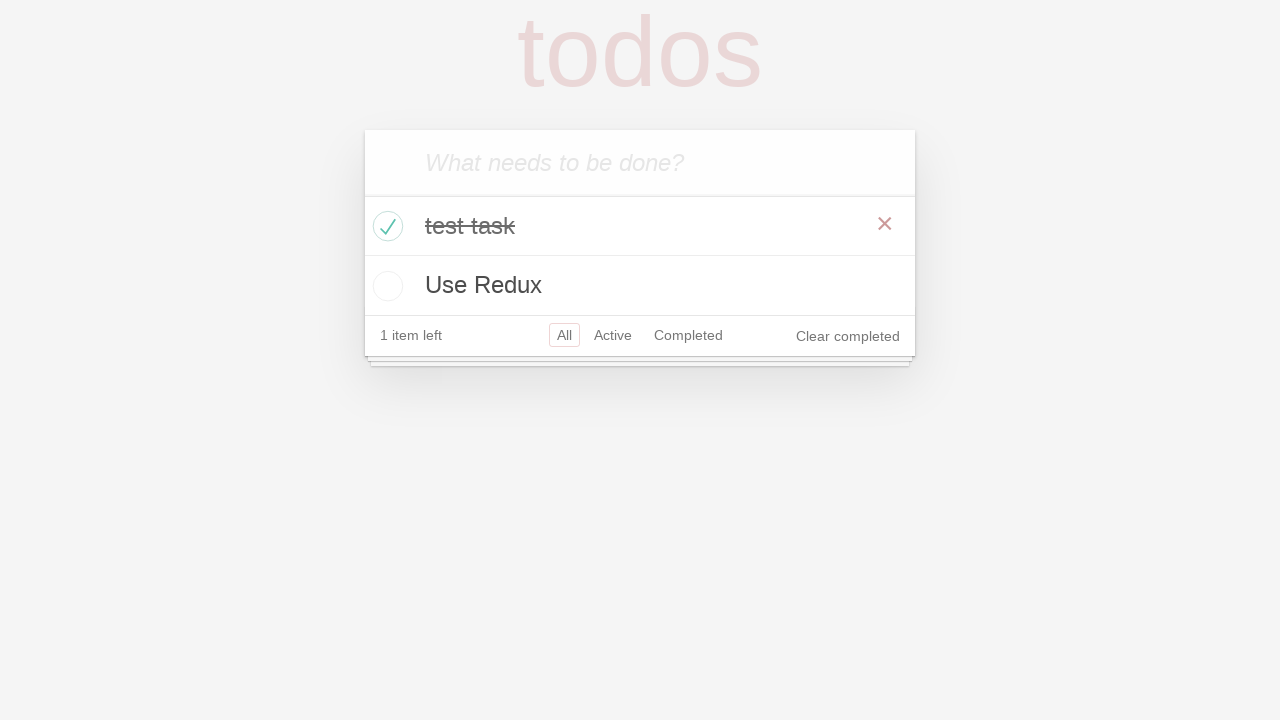

Filled new todo input with 'test task 2' on input.new-todo
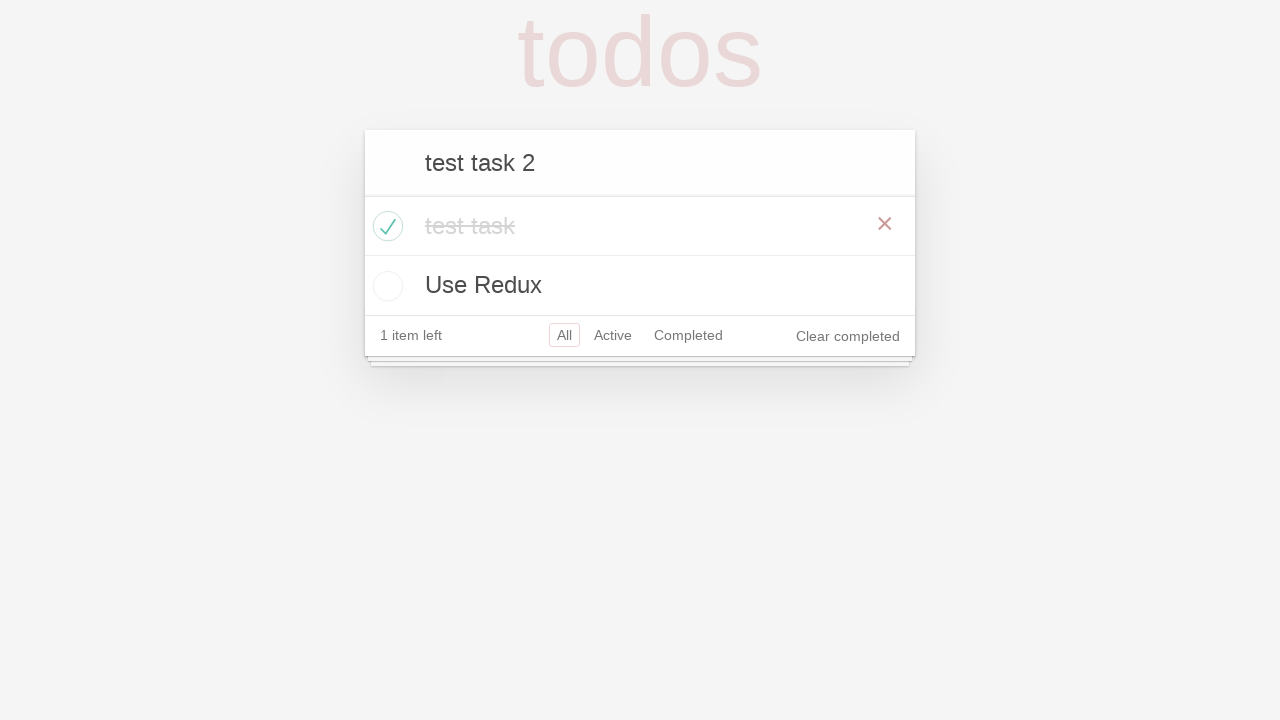

Pressed Enter to add second task 'test task 2' on input.new-todo
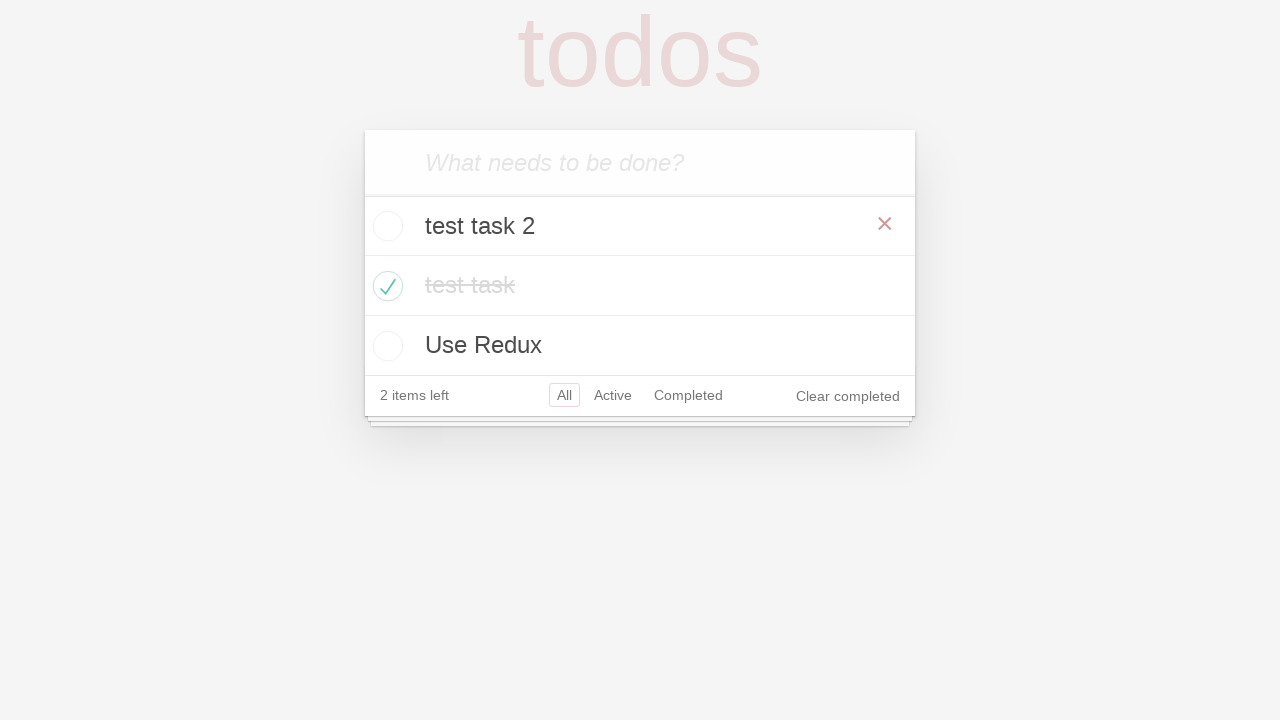

Clicked on 'Completed' filter to show only completed tasks at (688, 395) on xpath=//footer/ul/li[3]/a
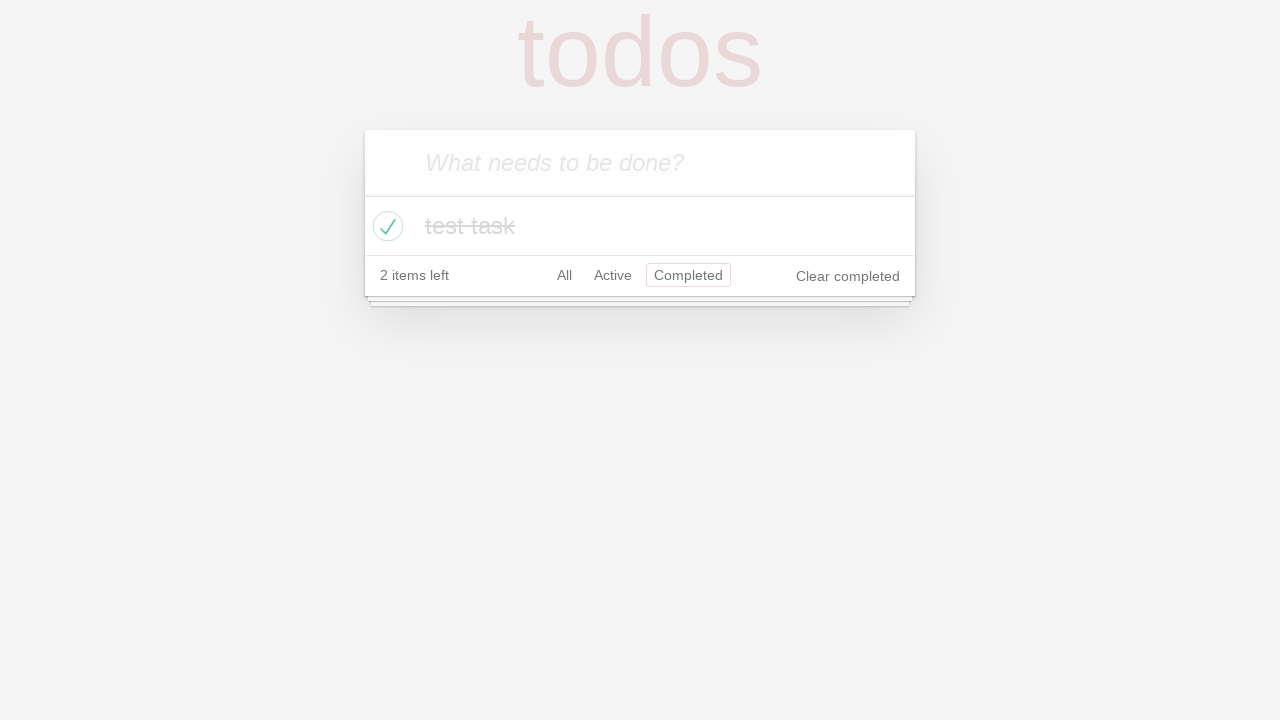

Clicked 'Clear completed' button to remove completed tasks at (848, 276) on xpath=//footer/button
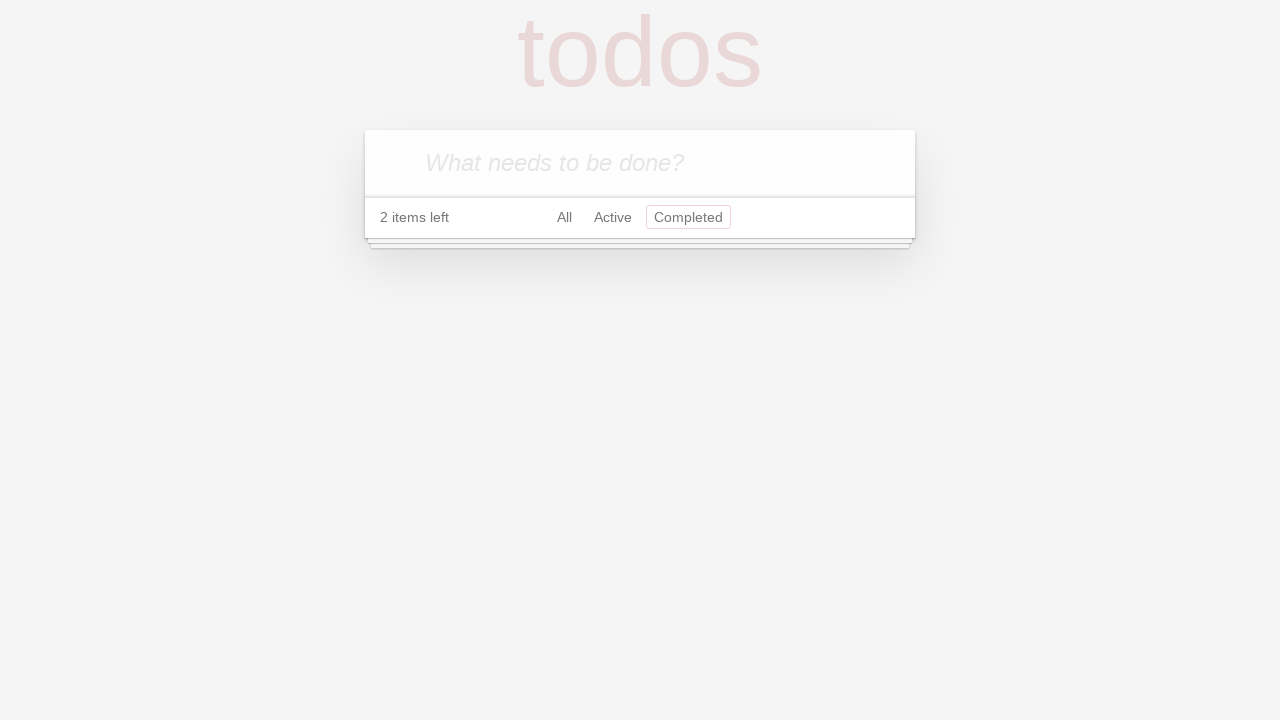

Clicked on 'All' filter to view all remaining tasks at (564, 217) on xpath=//footer/ul/li[1]/a
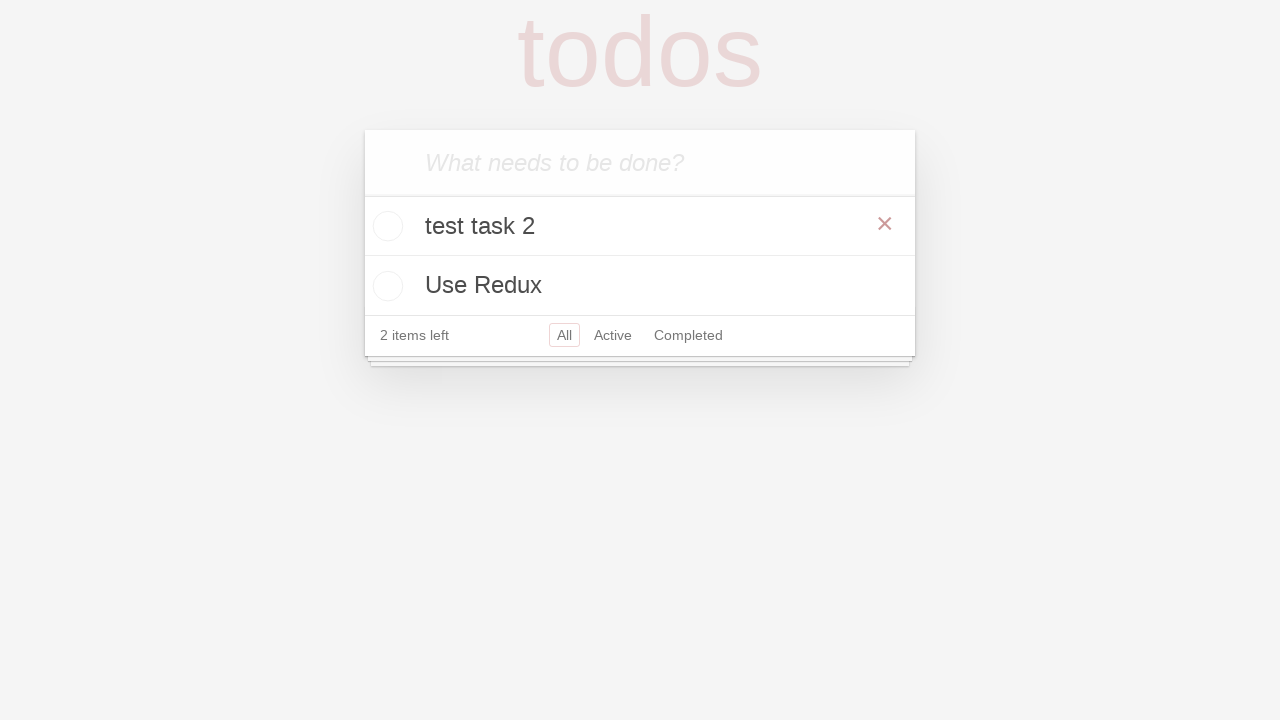

Verified that 'test task 2' is still present after clearing completed items
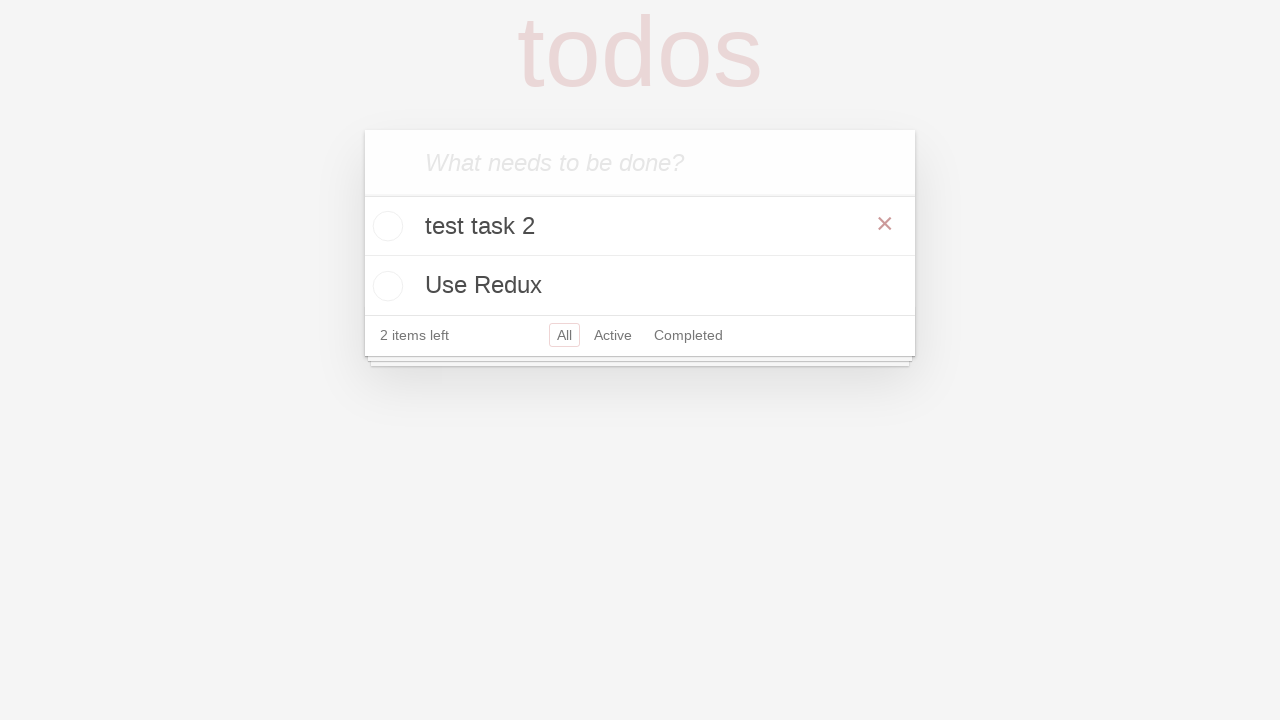

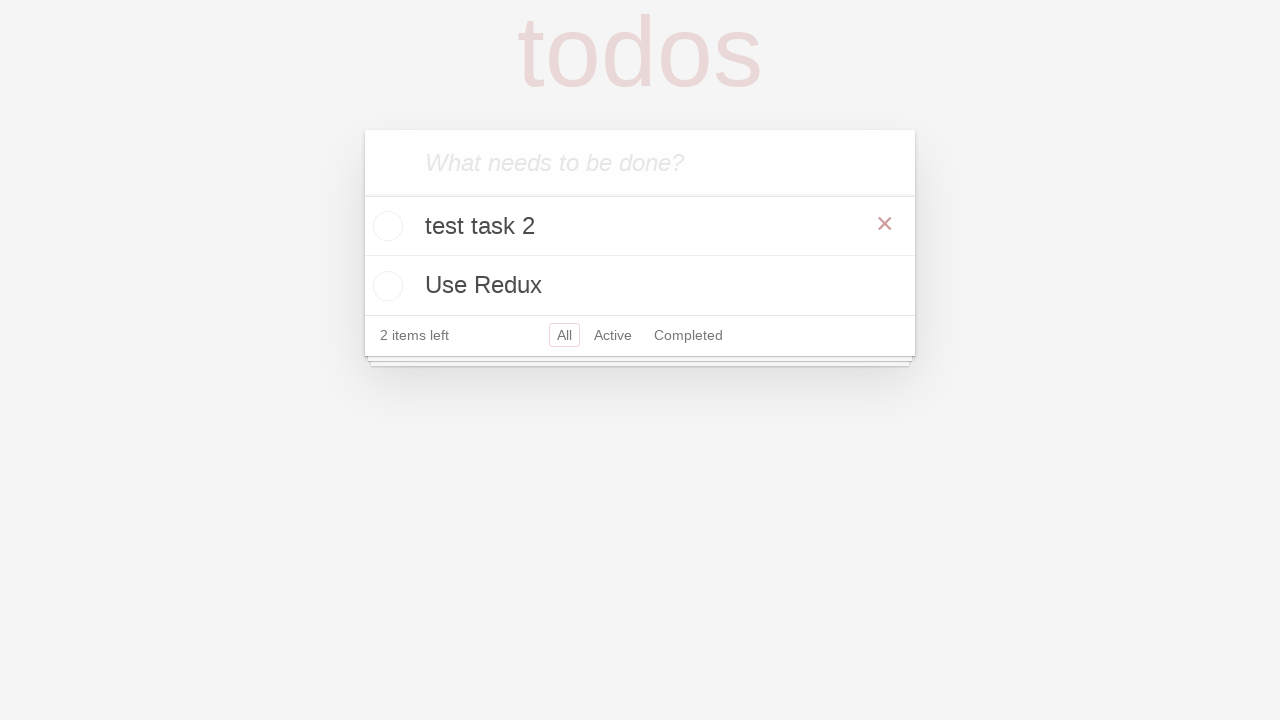